Simple browser navigation test that opens the Selenium HQ website

Starting URL: https://www.seleniumhq.org/

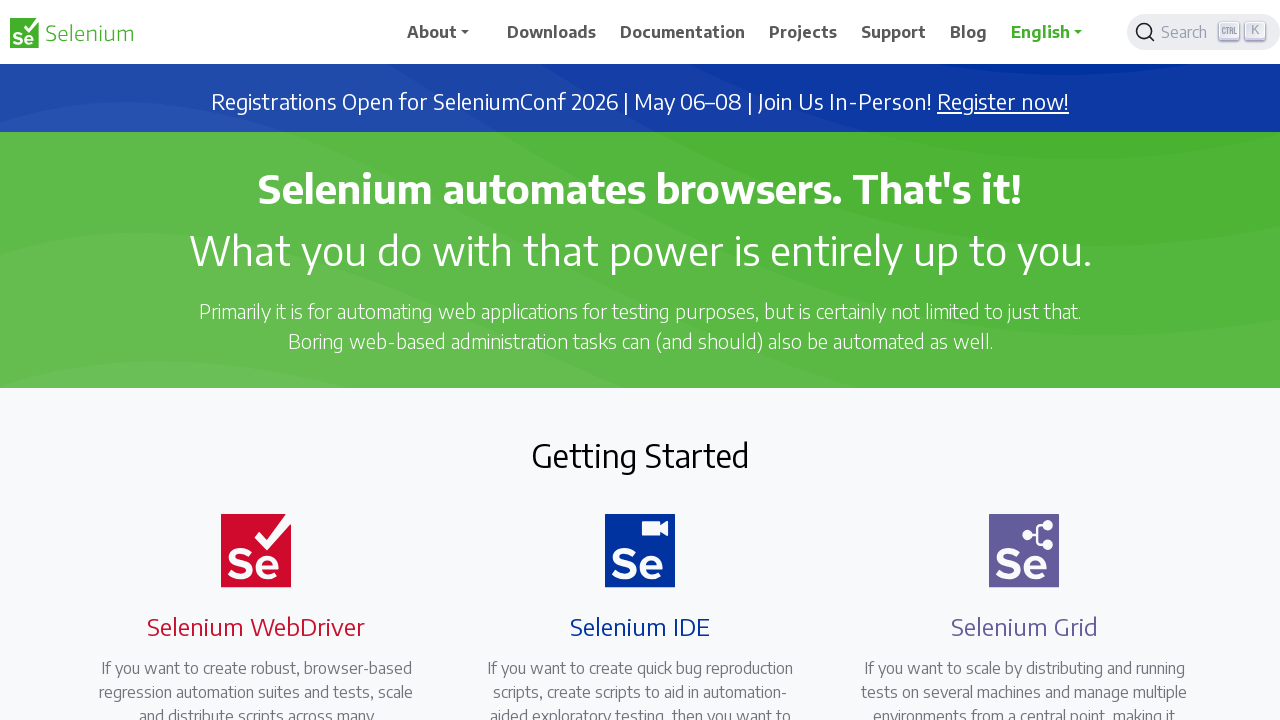

Navigated to Selenium HQ website
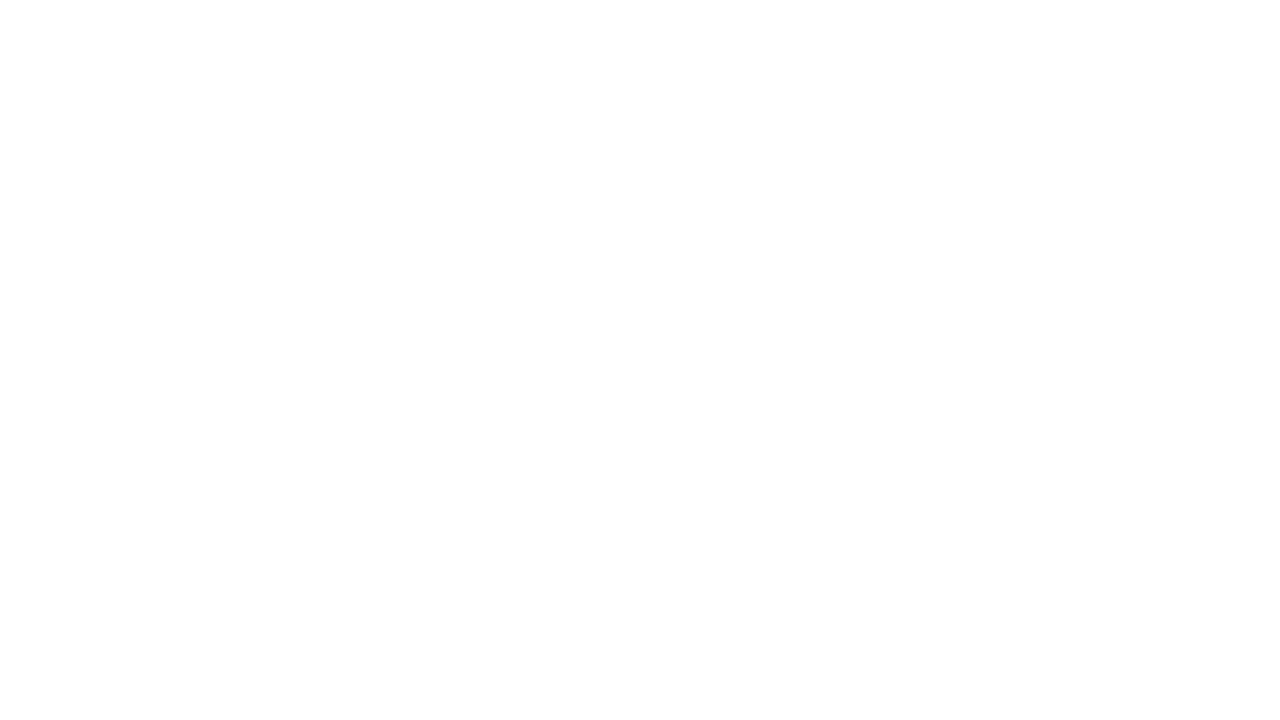

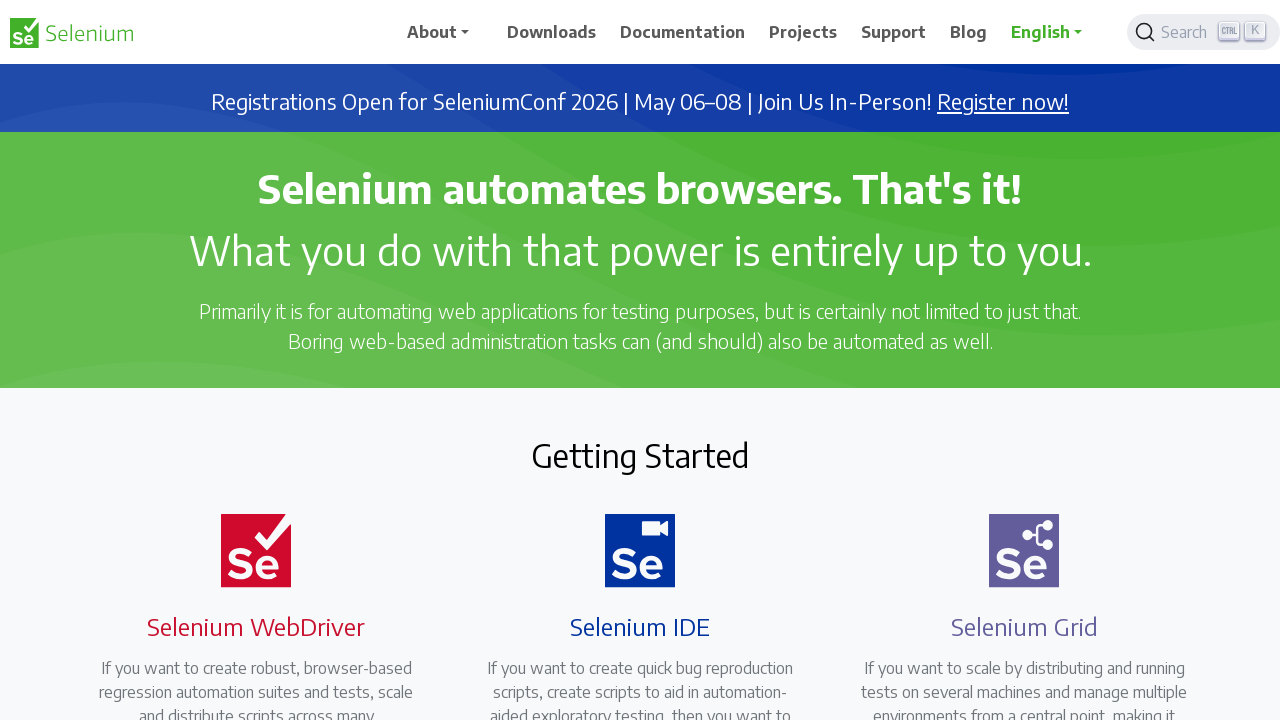